Tests adding a single item (Sauce Labs Onesie) to the shopping cart

Starting URL: https://www.saucedemo.com/

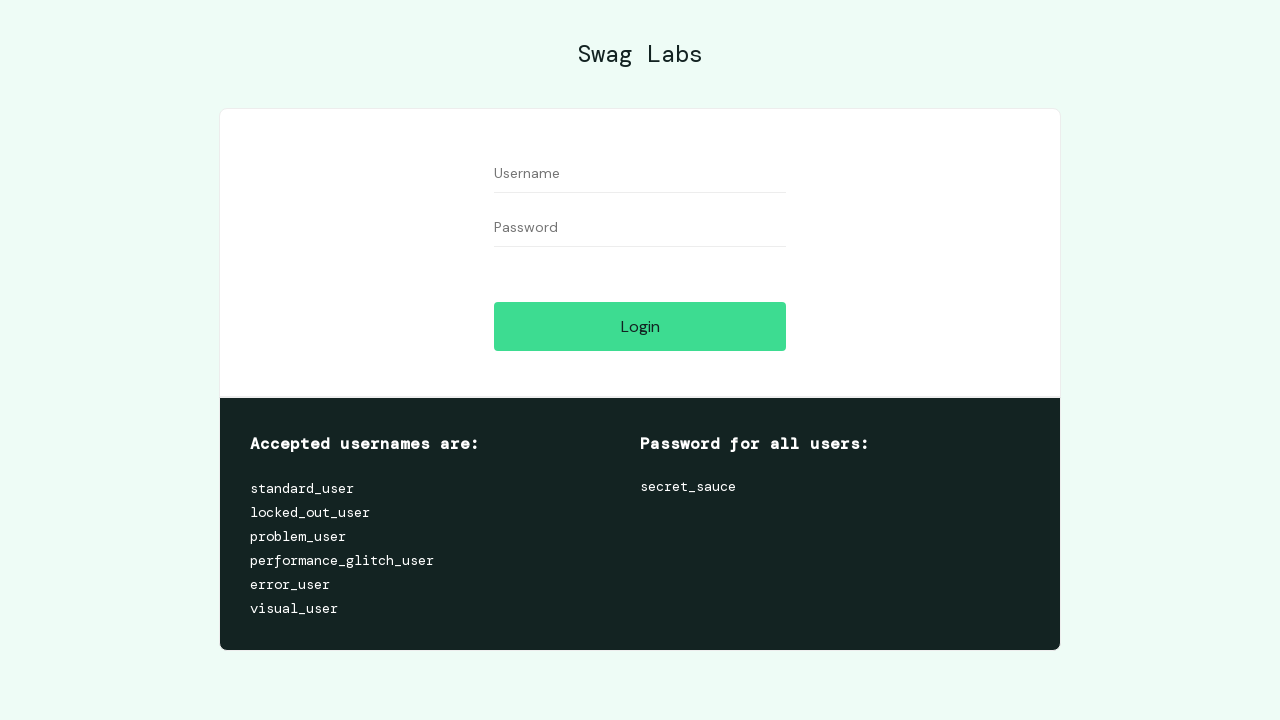

Filled username field with 'standard_user' on #user-name
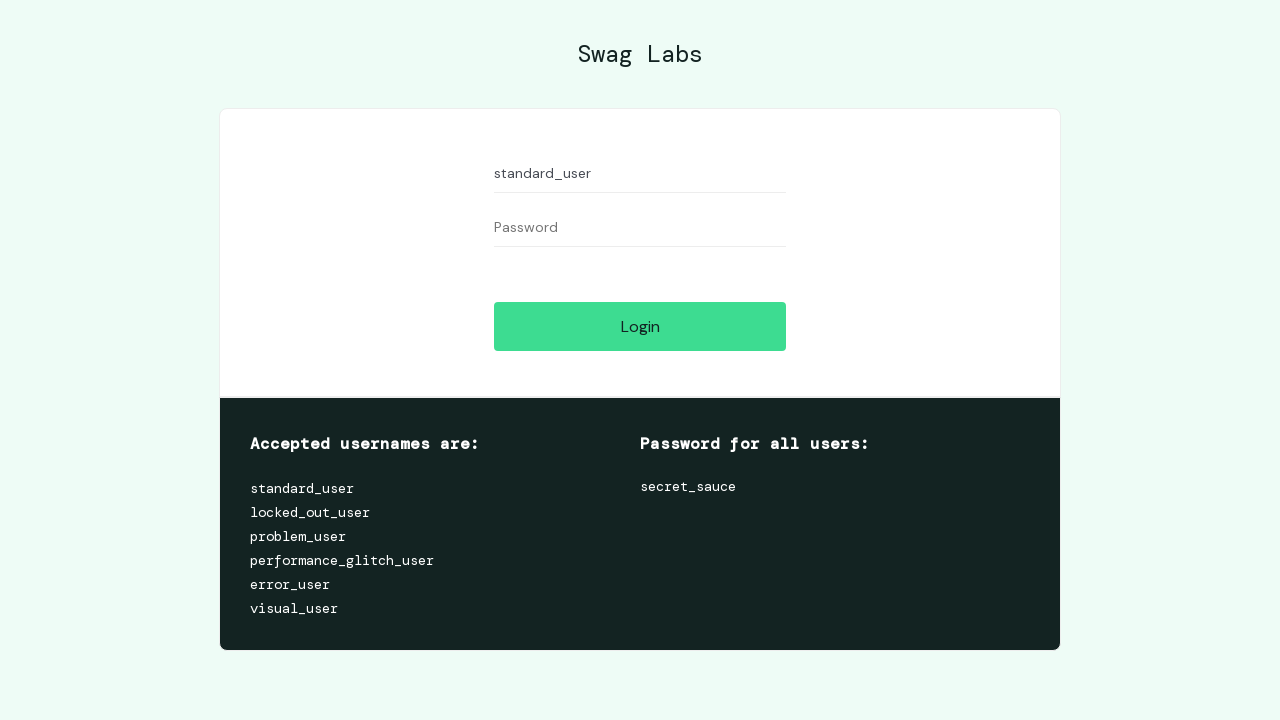

Filled password field with 'secret_sauce' on #password
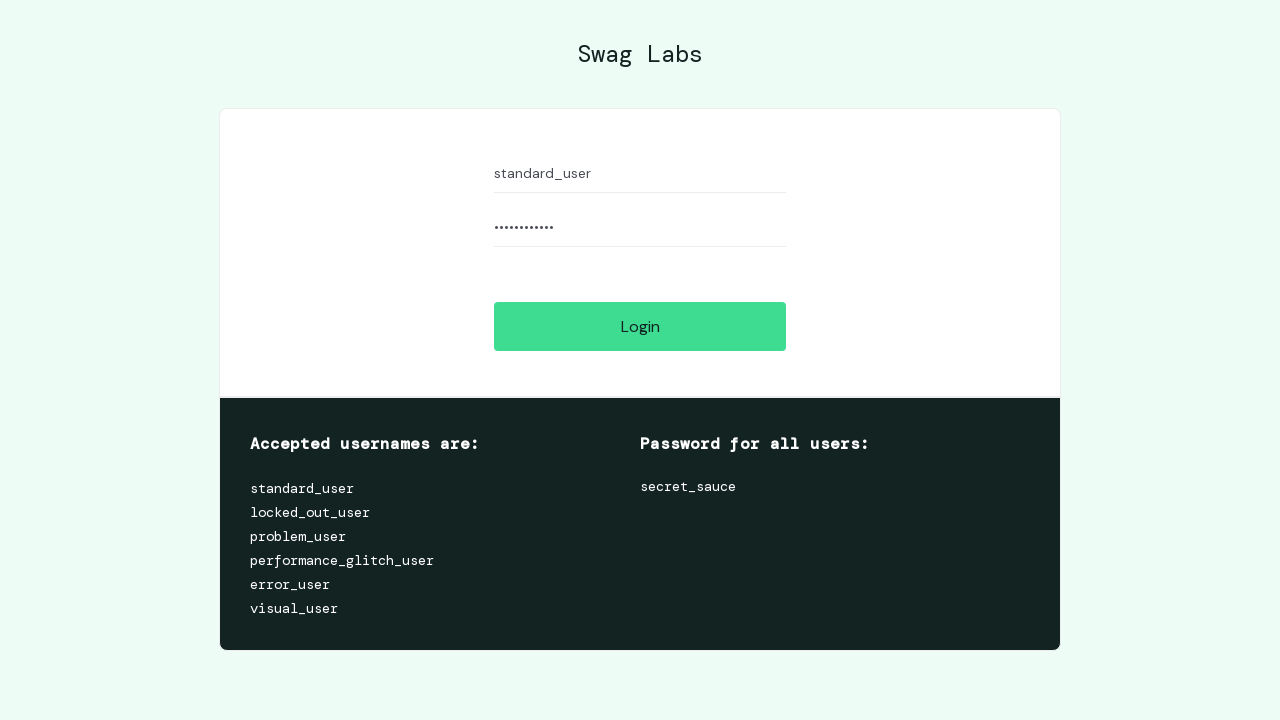

Clicked login button at (640, 326) on #login-button
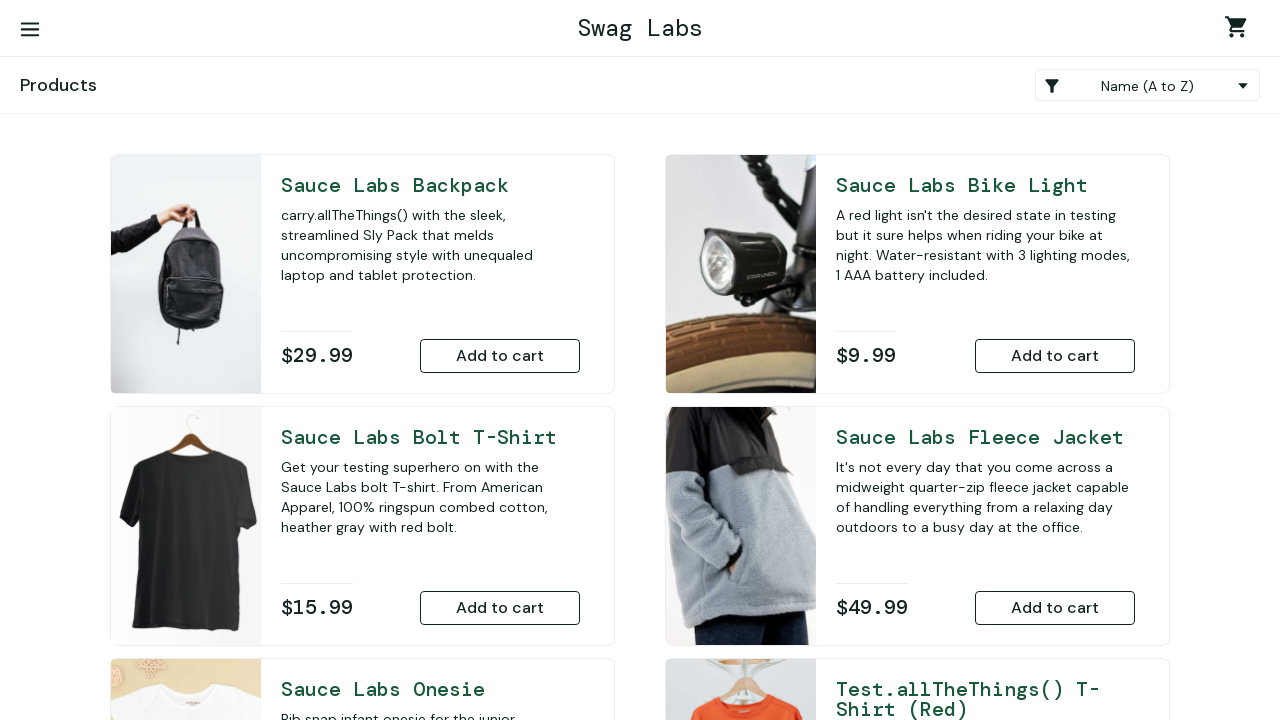

Products page loaded successfully
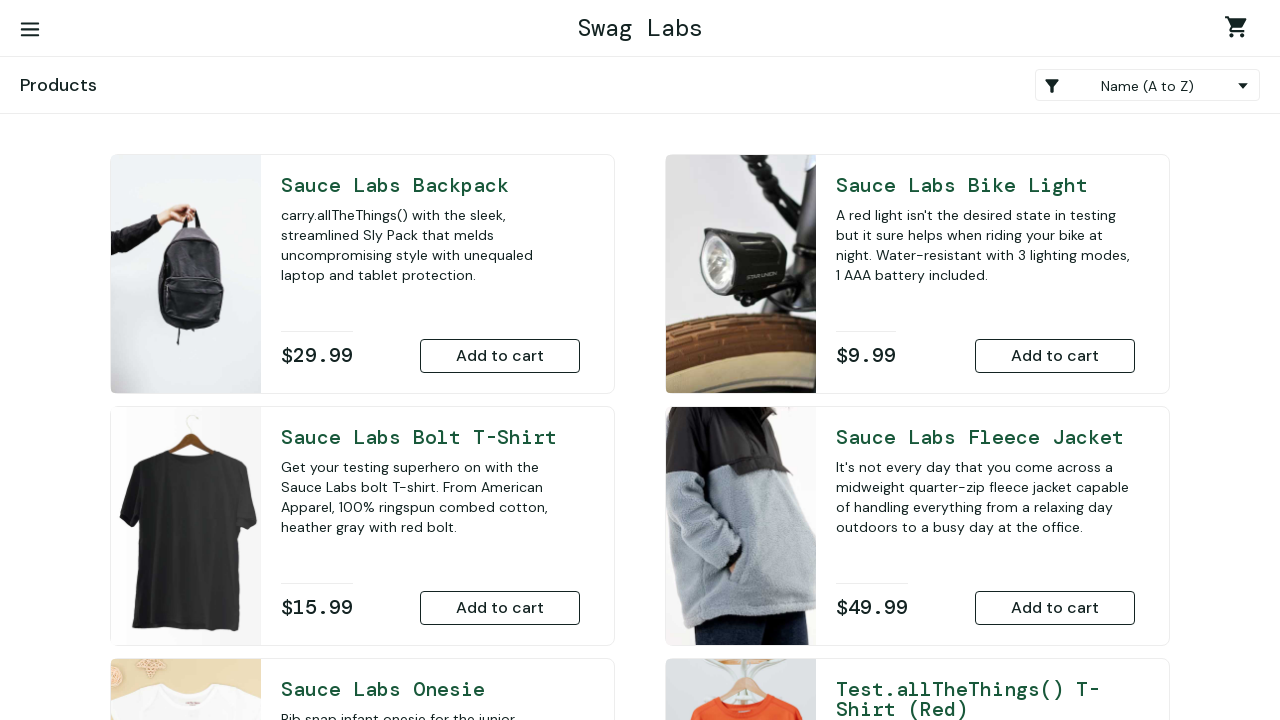

Sorted products by price (index 2) on .product_sort_container
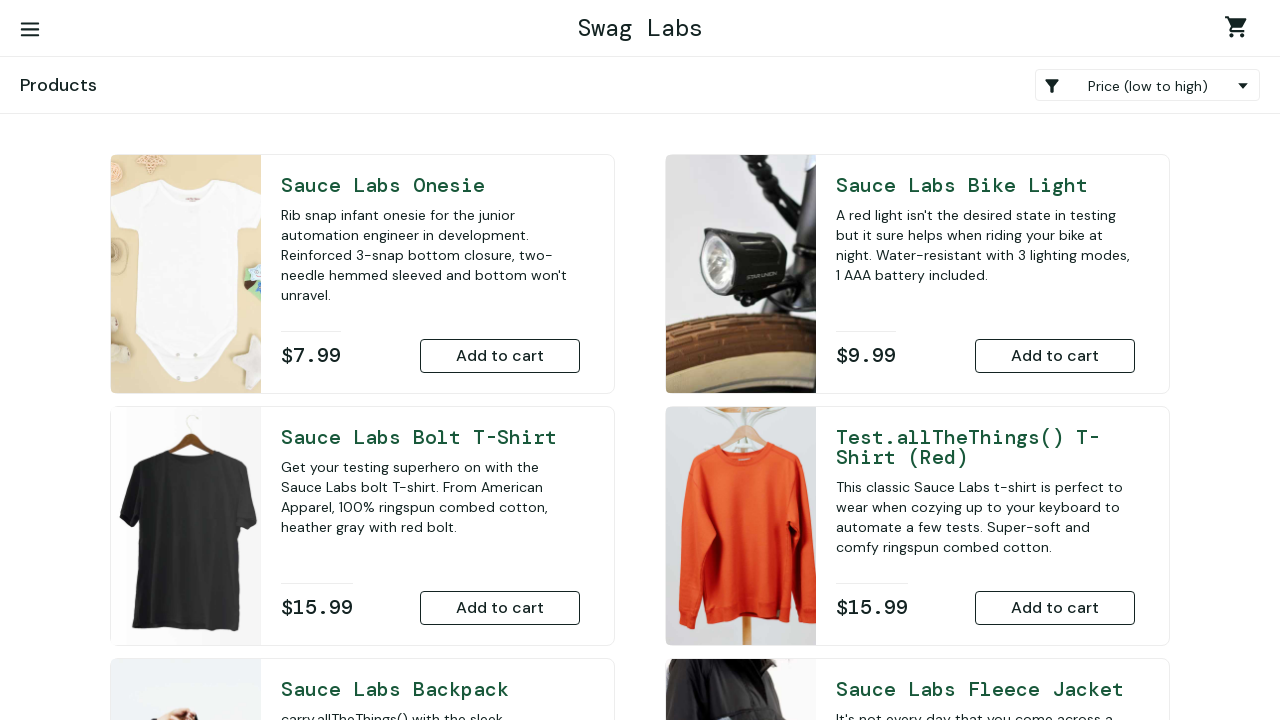

Clicked 'Add to Cart' button for Sauce Labs Onesie at (500, 356) on #add-to-cart-sauce-labs-onesie
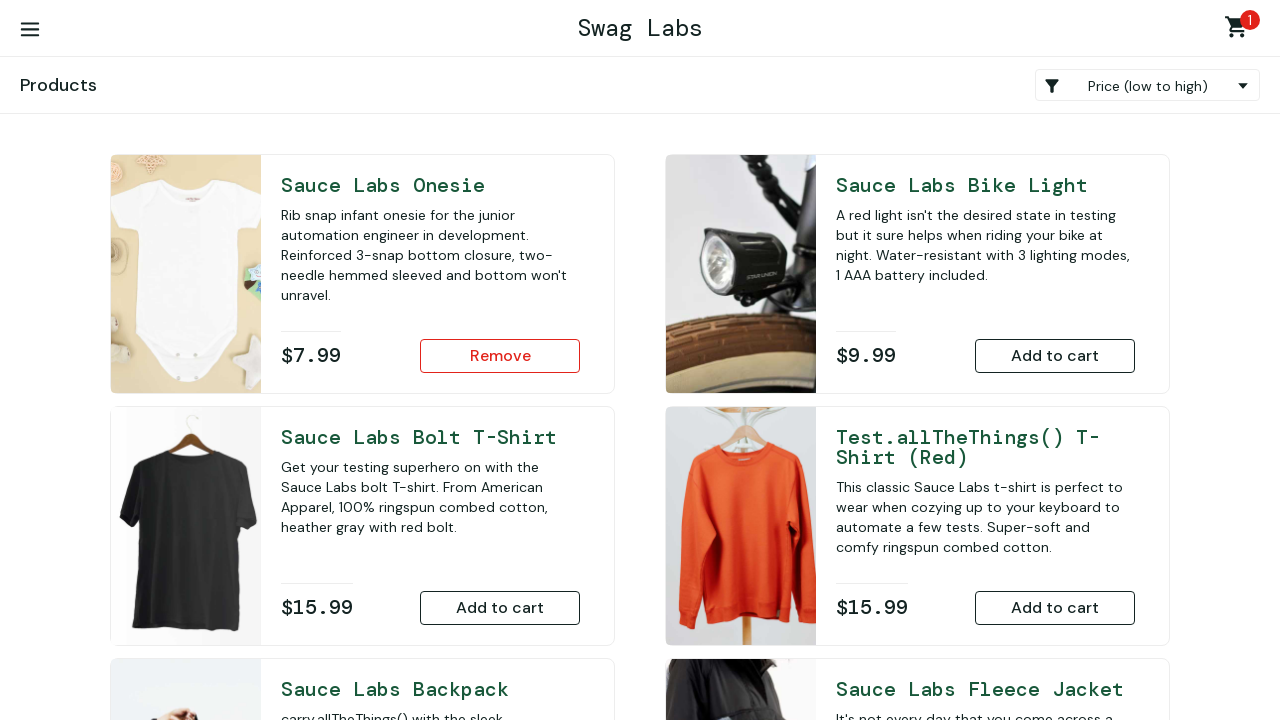

Clicked shopping cart icon to view cart at (1240, 30) on #shopping_cart_container
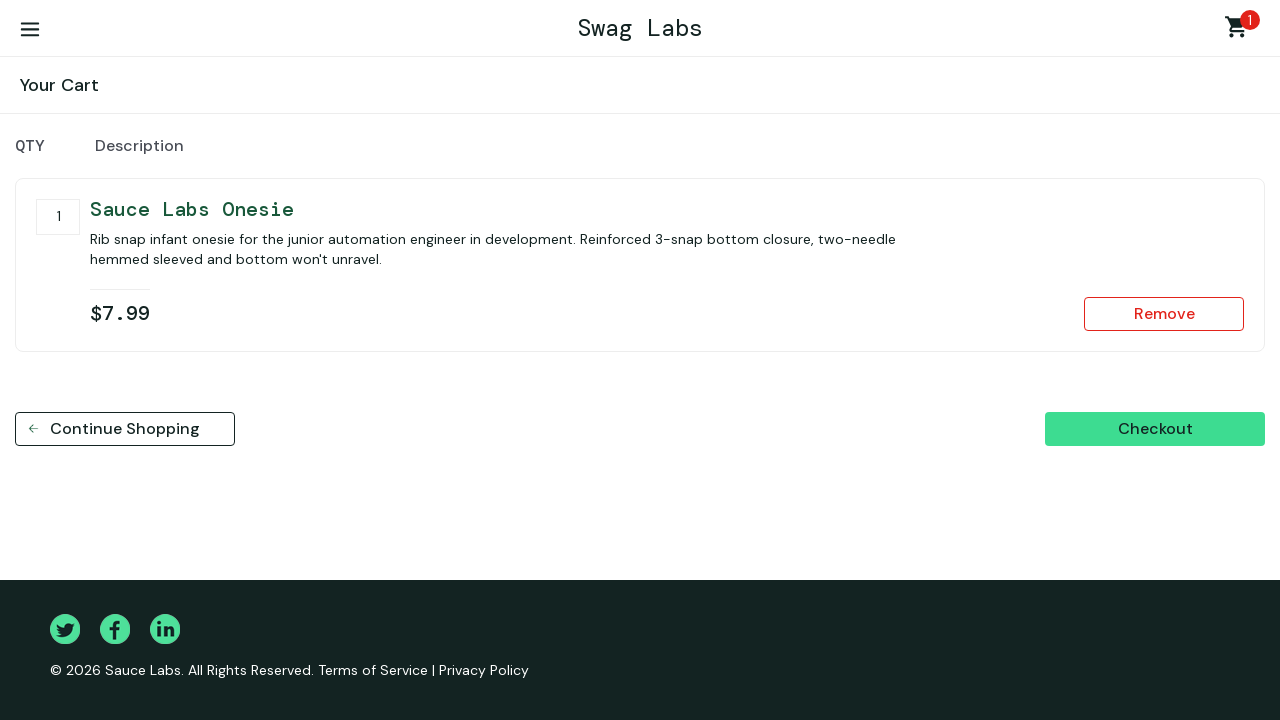

Verified Sauce Labs Onesie is present in shopping cart
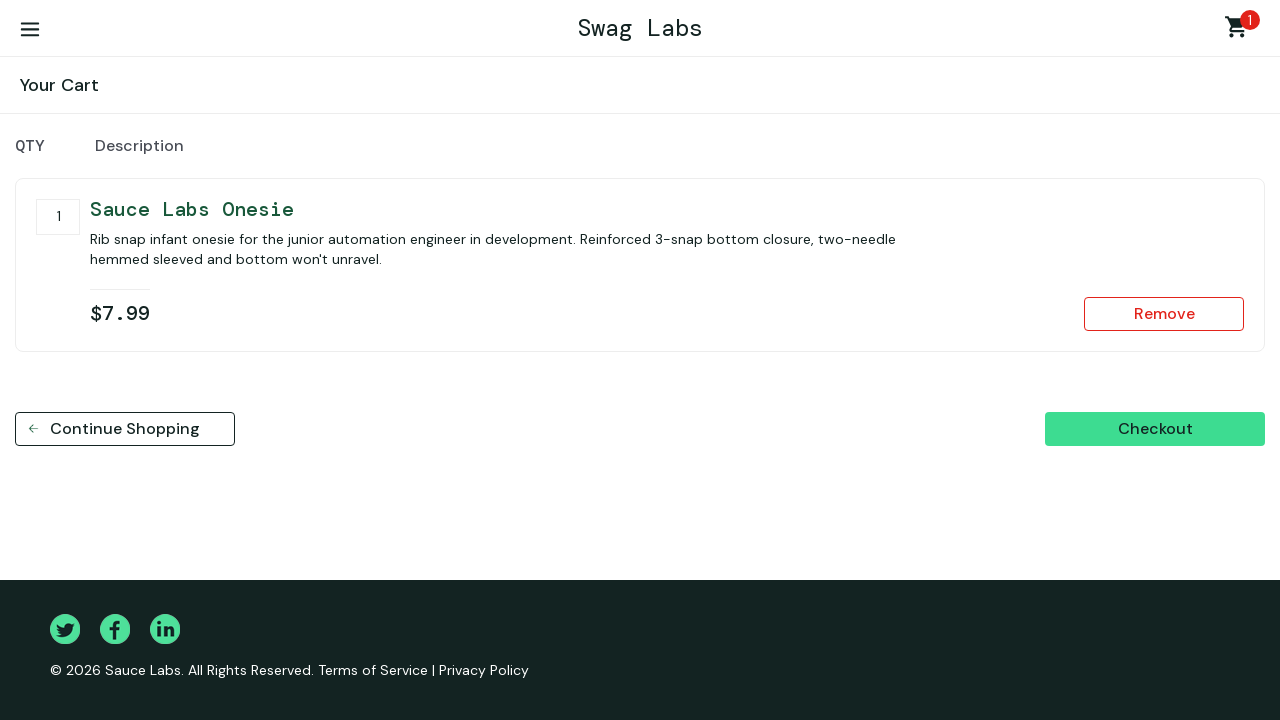

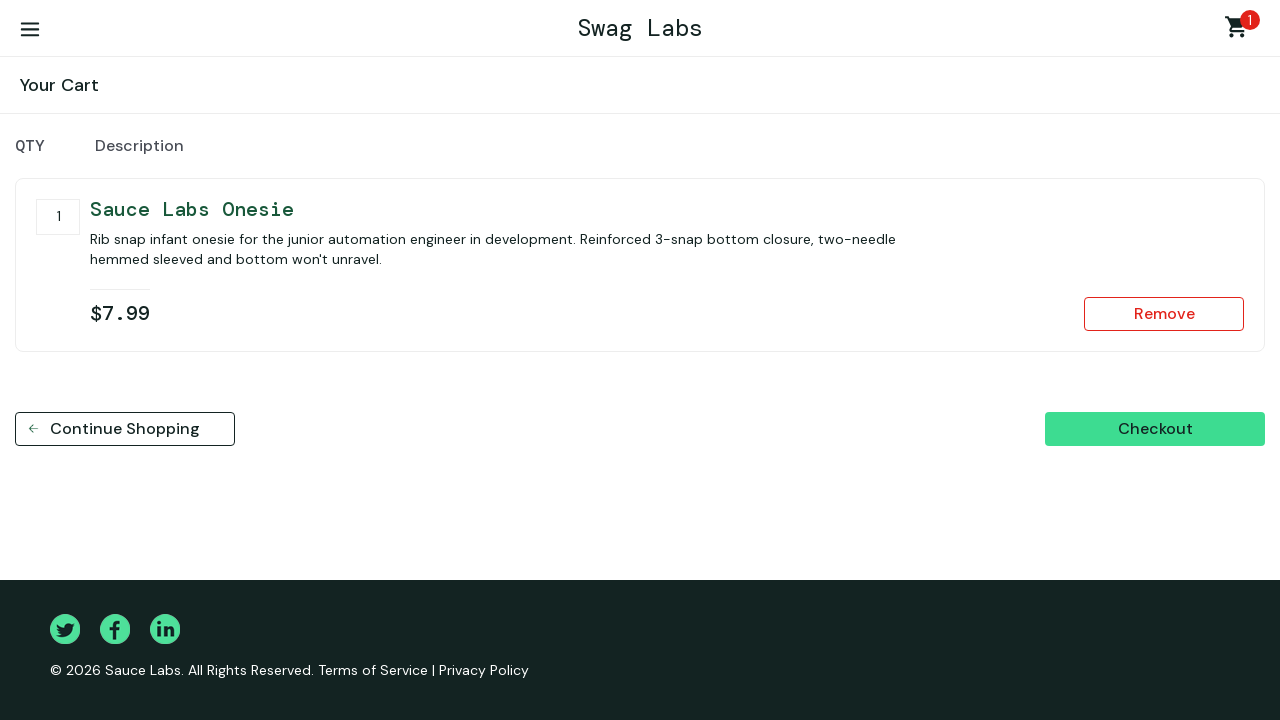